Tests adding a product to cart on bstackdemo.com by filtering for Apple products, clicking on a product's add to cart button, and verifying the product appears in the cart.

Starting URL: https://www.bstackdemo.com

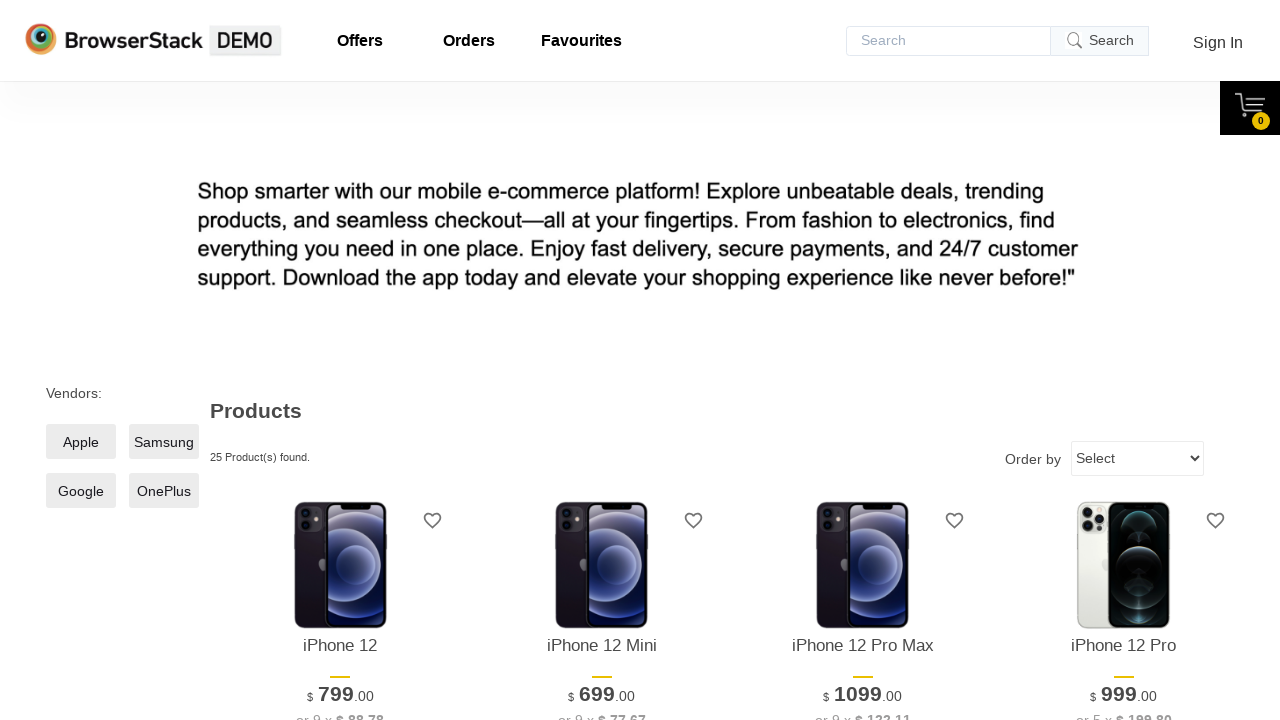

Set viewport size to 1280x1024
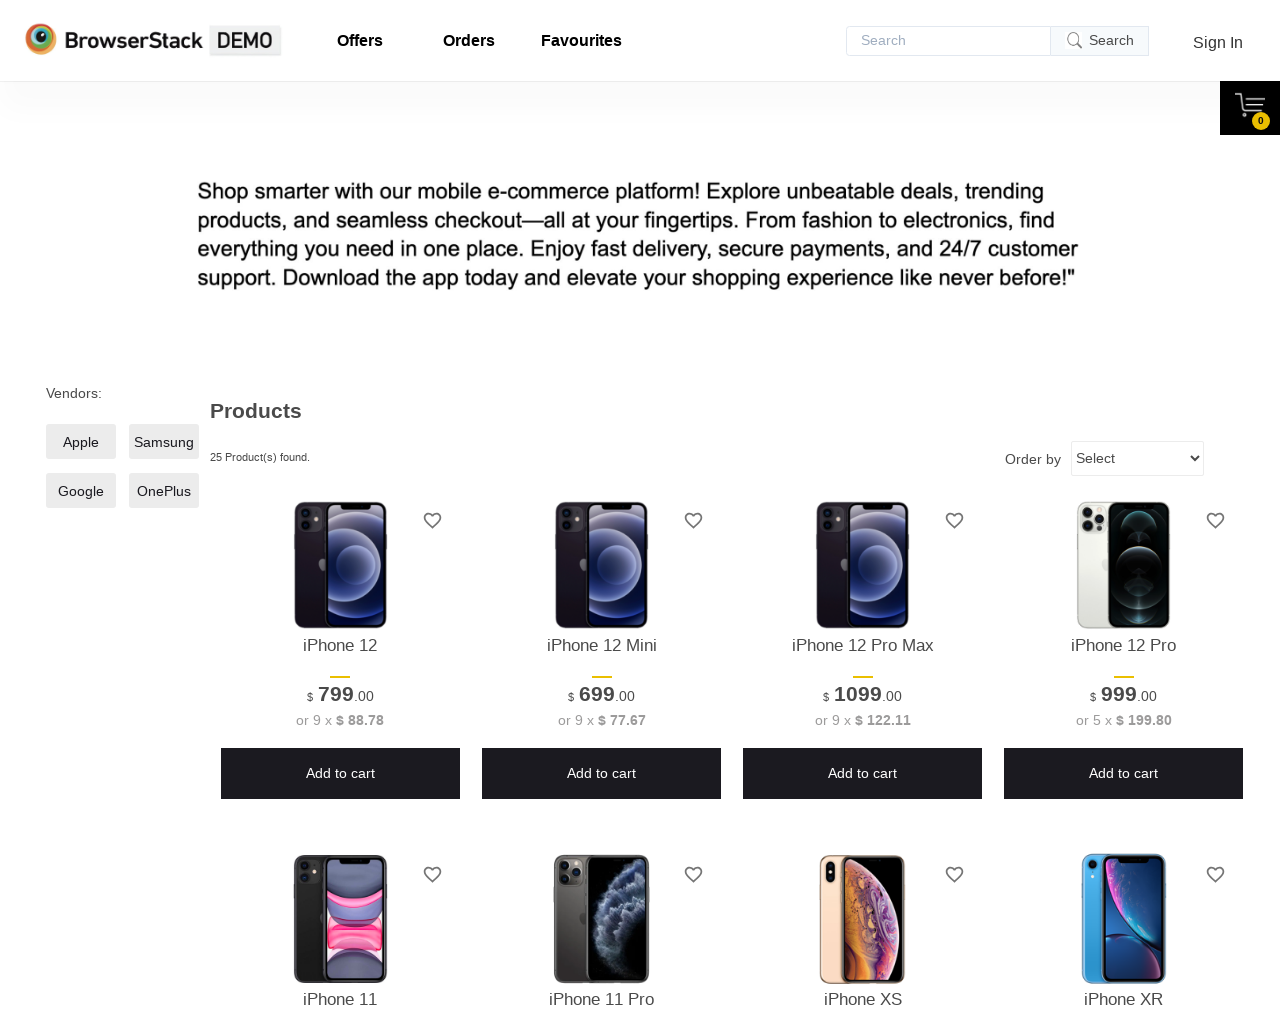

Waited for page title to contain 'StackDemo'
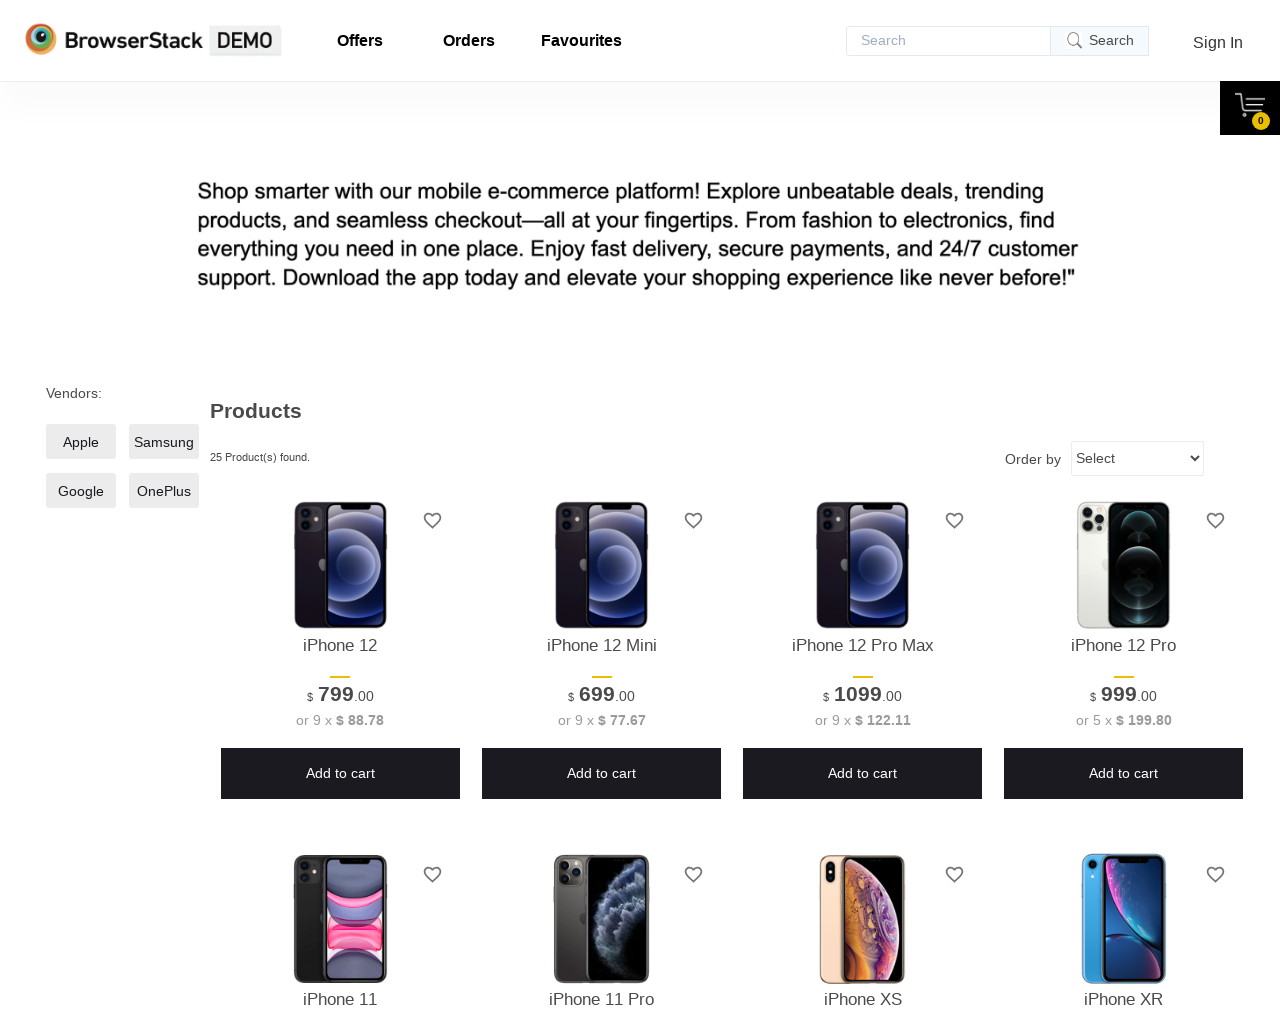

Apple filter element appeared on page
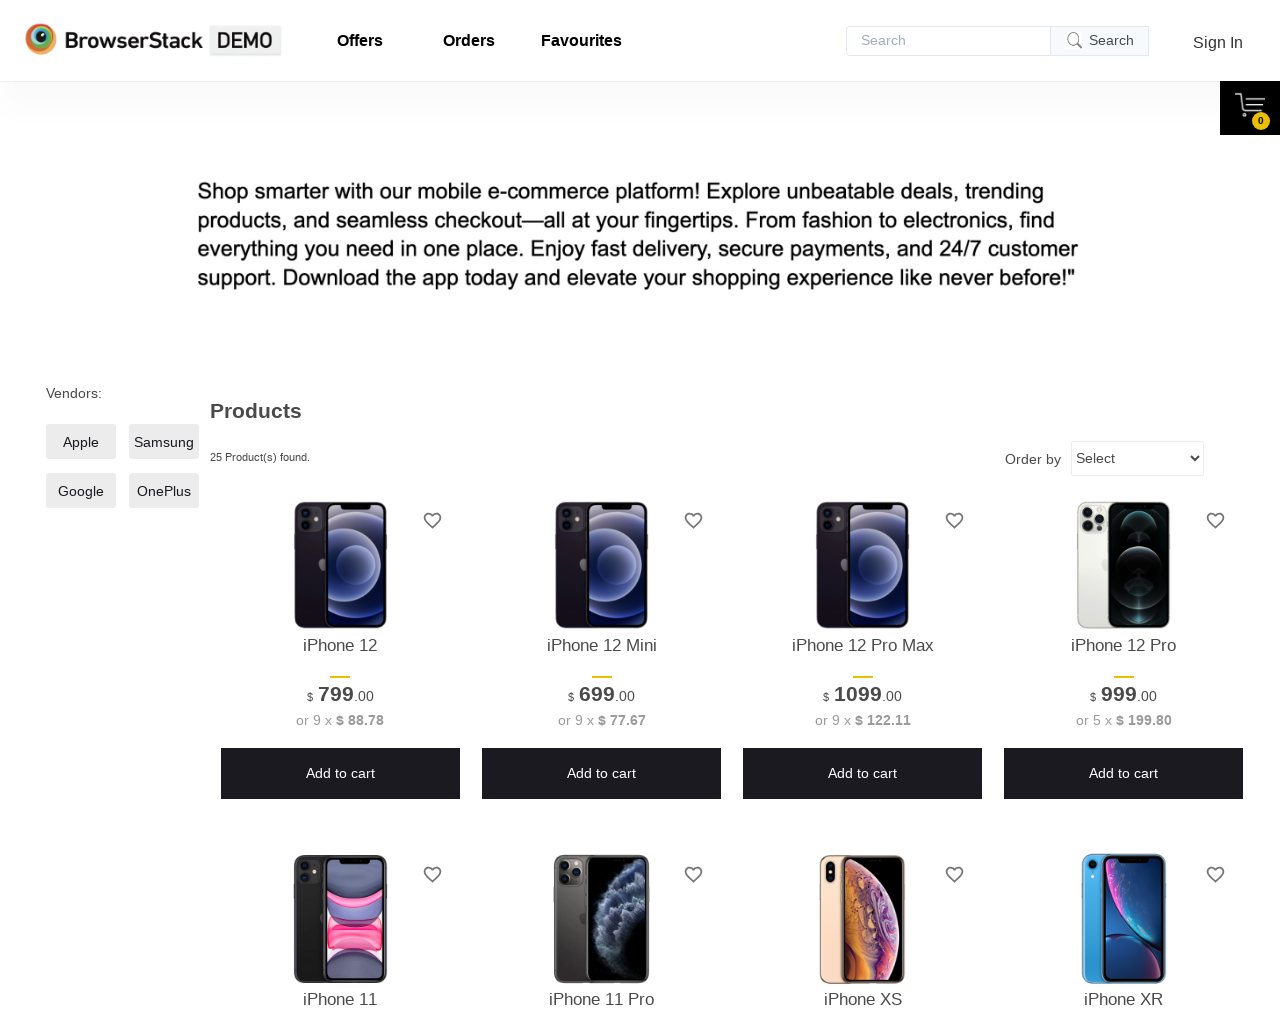

Clicked on Apple filter to filter products at (81, 442) on xpath=//span[normalize-space()='Apple']
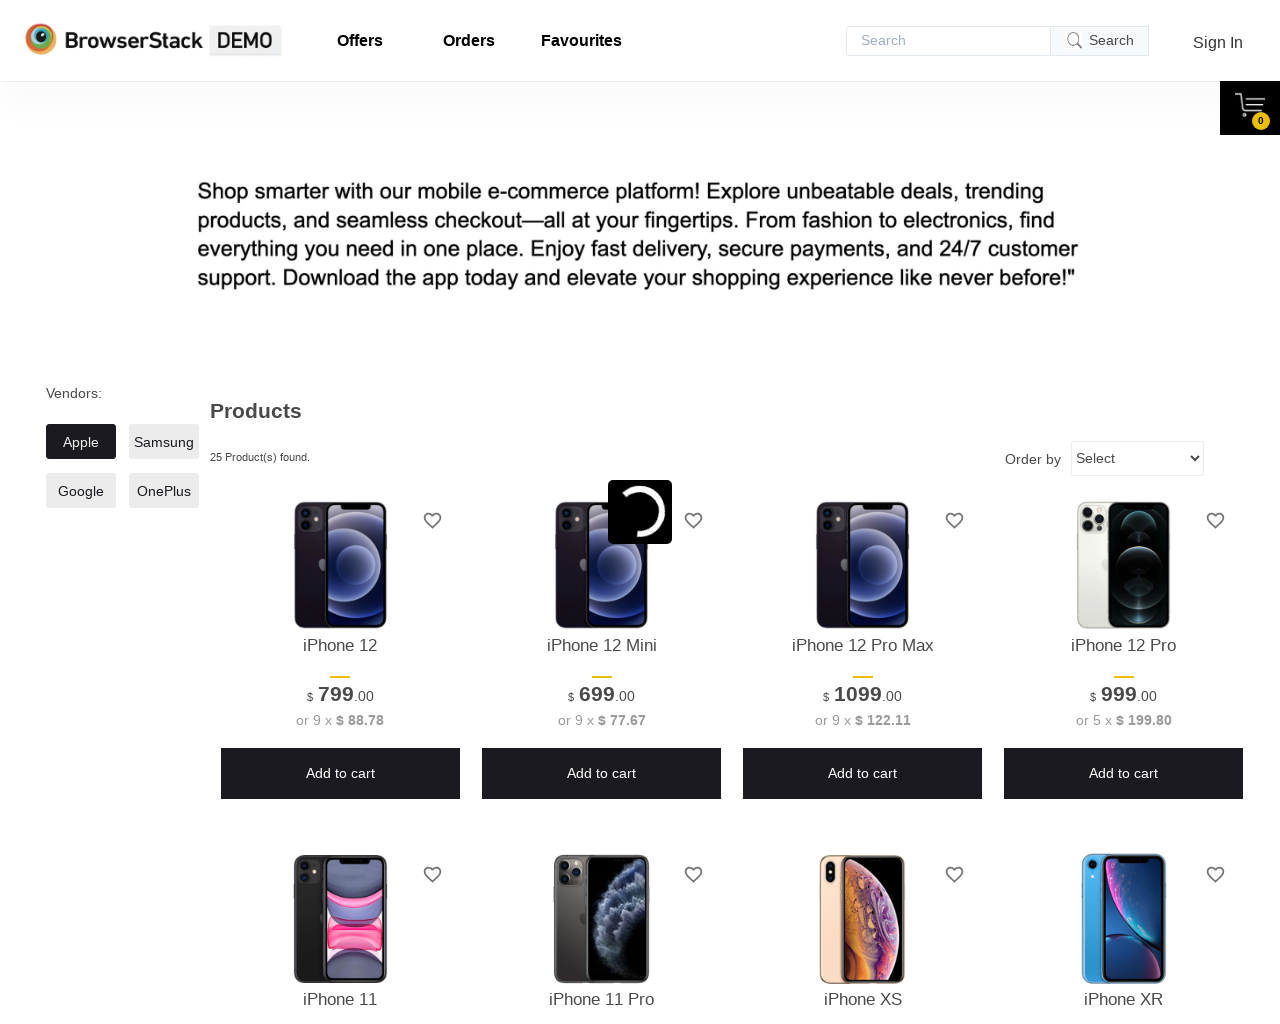

Captured second product title from filtered results: 'iPhone 12 Mini'
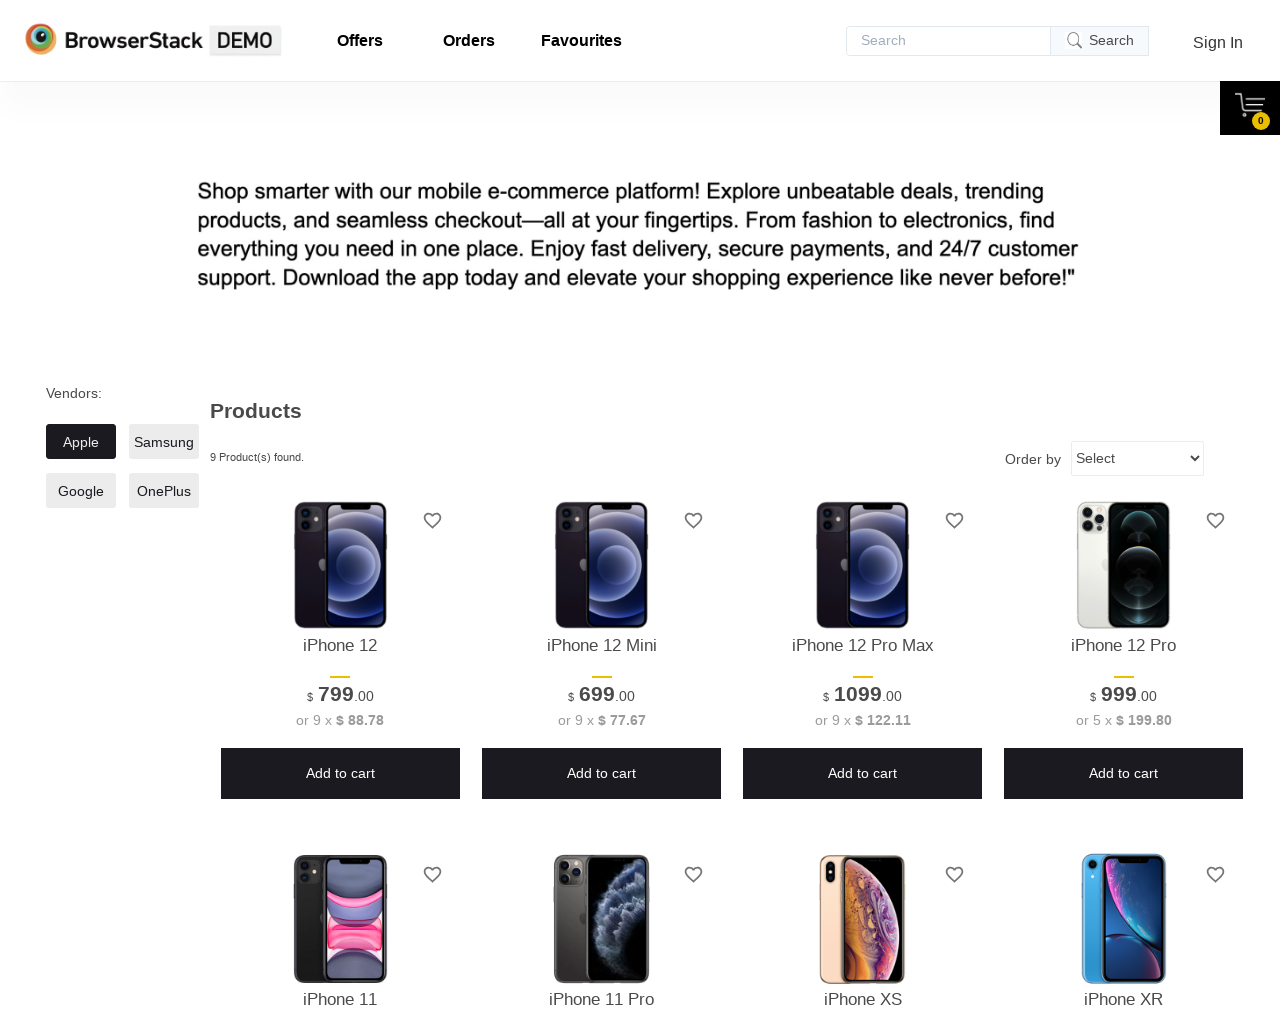

Add to cart button for second product is ready
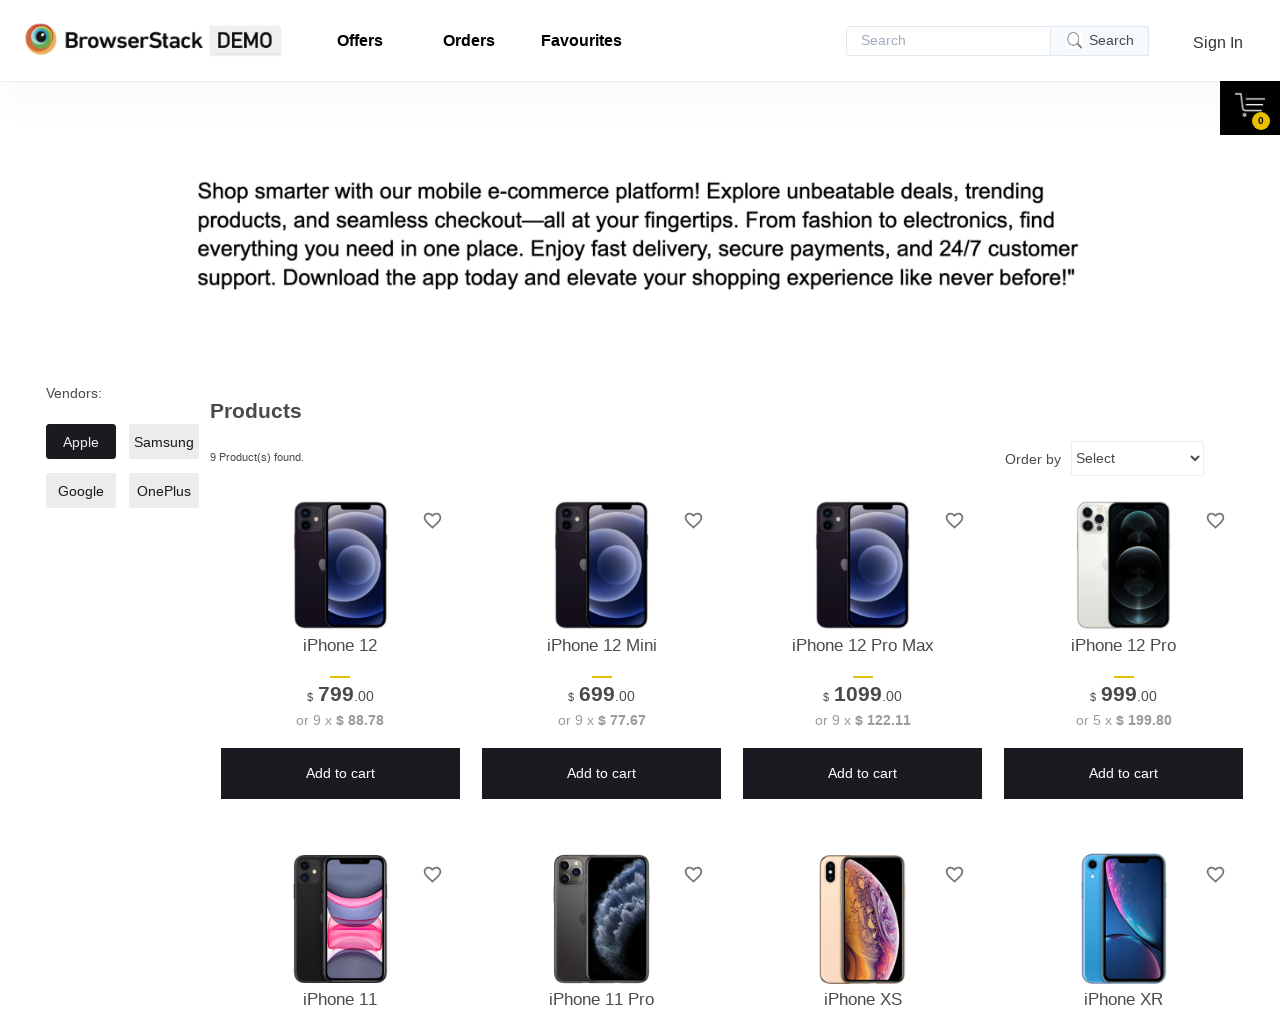

Clicked add to cart button for the second product at (602, 774) on xpath=(//div[@class='shelf-item__buy-btn'])[2]
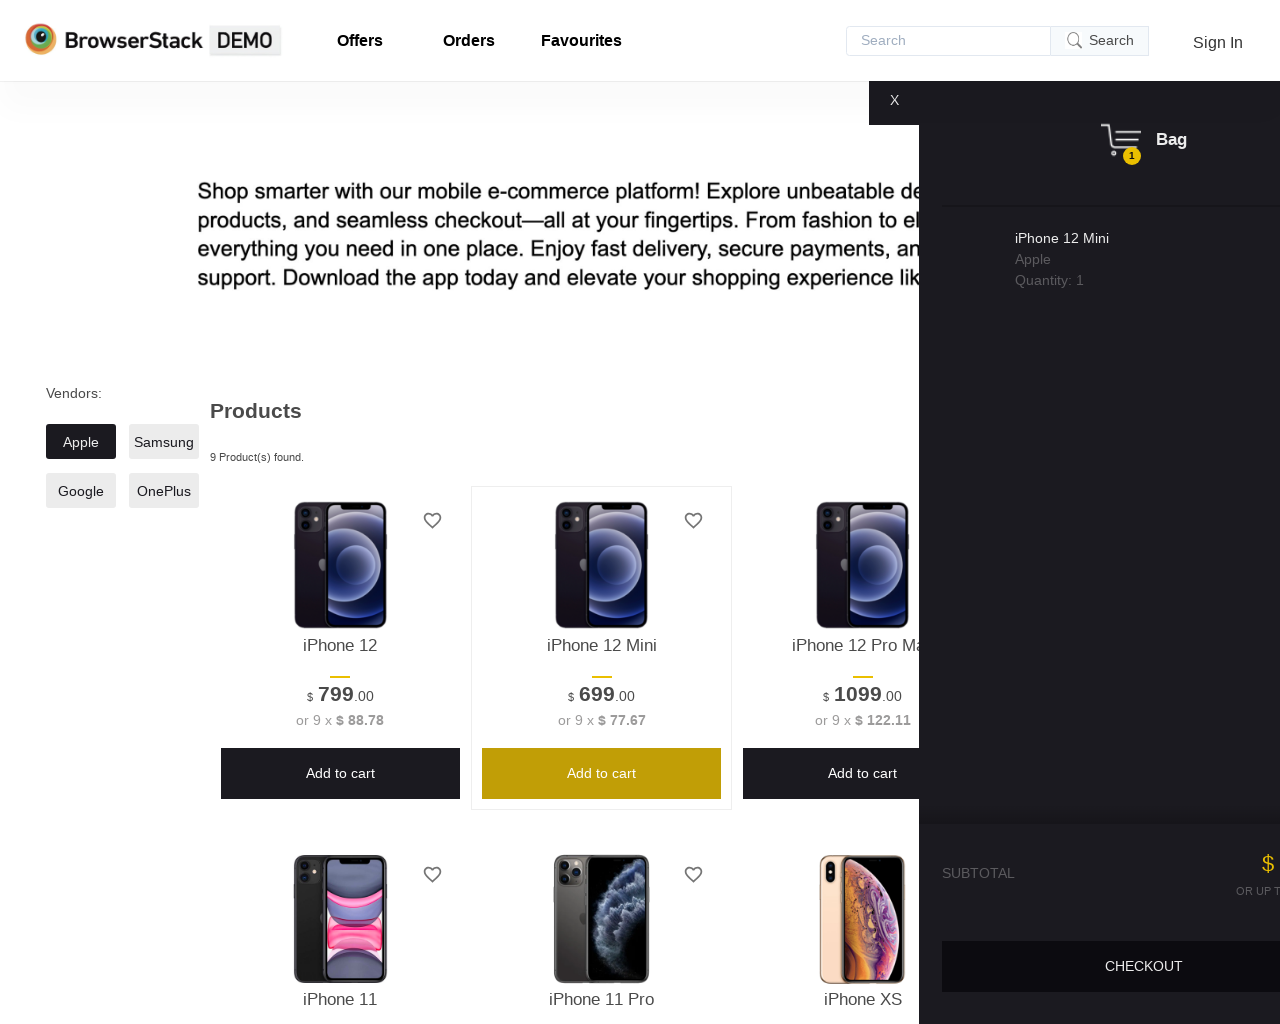

Cart panel opened successfully
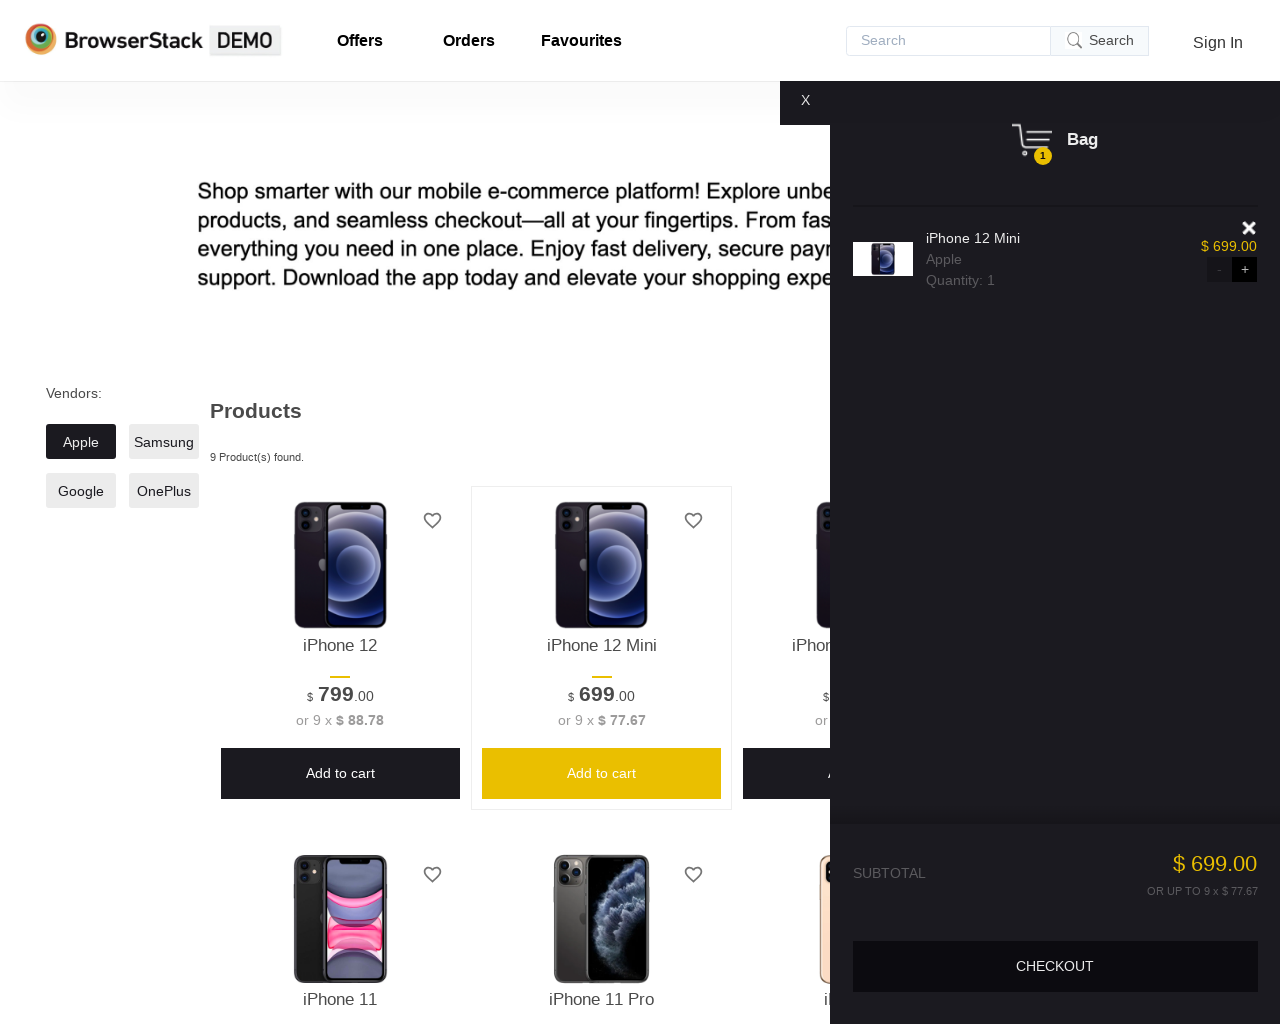

Retrieved product title from cart: 'iPhone 12 Mini'
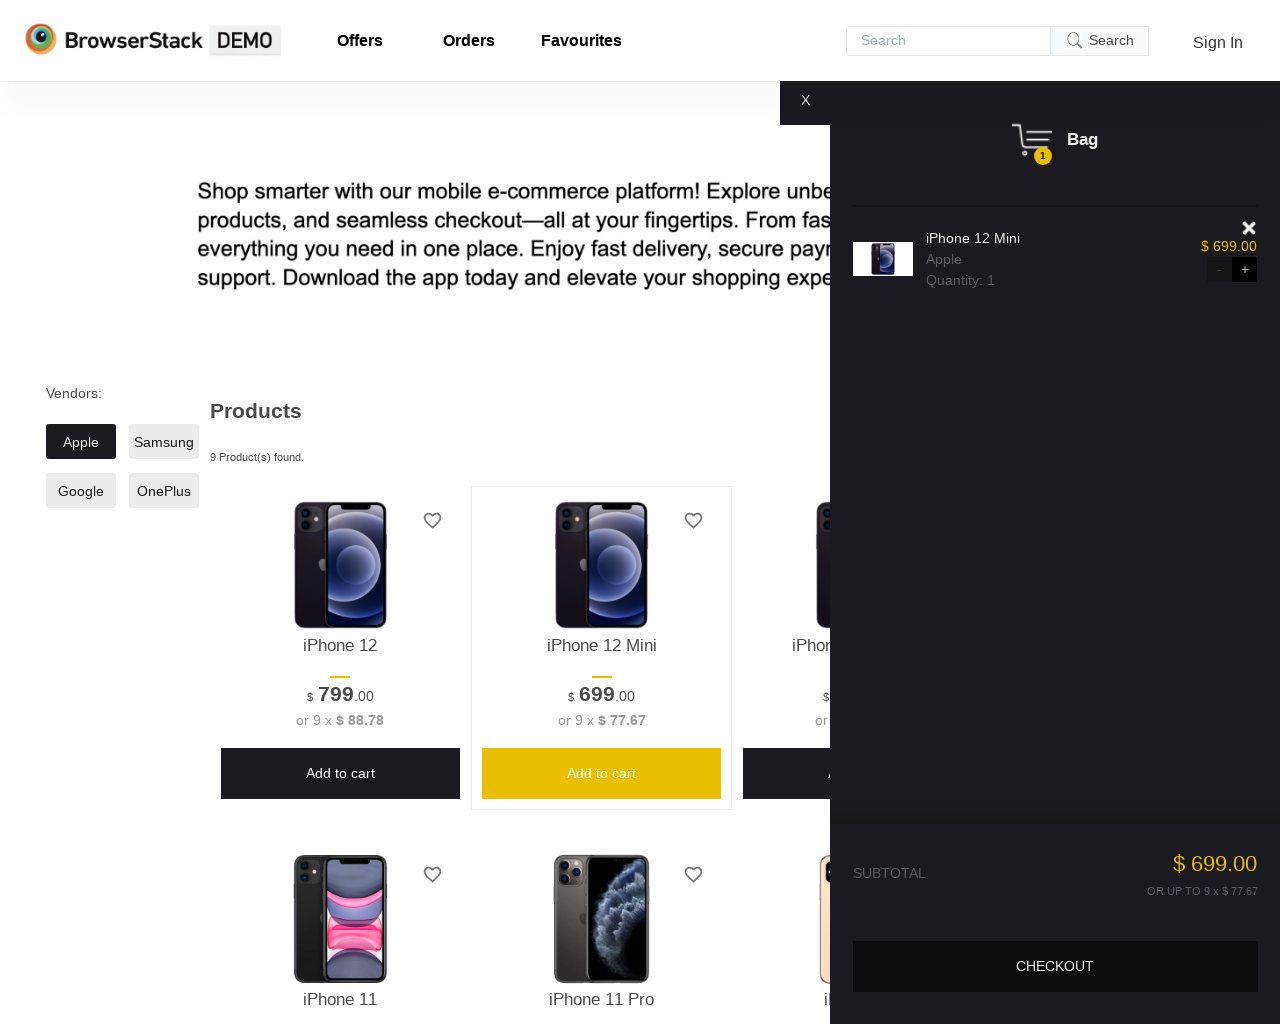

Verified that product in cart matches the product selected from filtered results
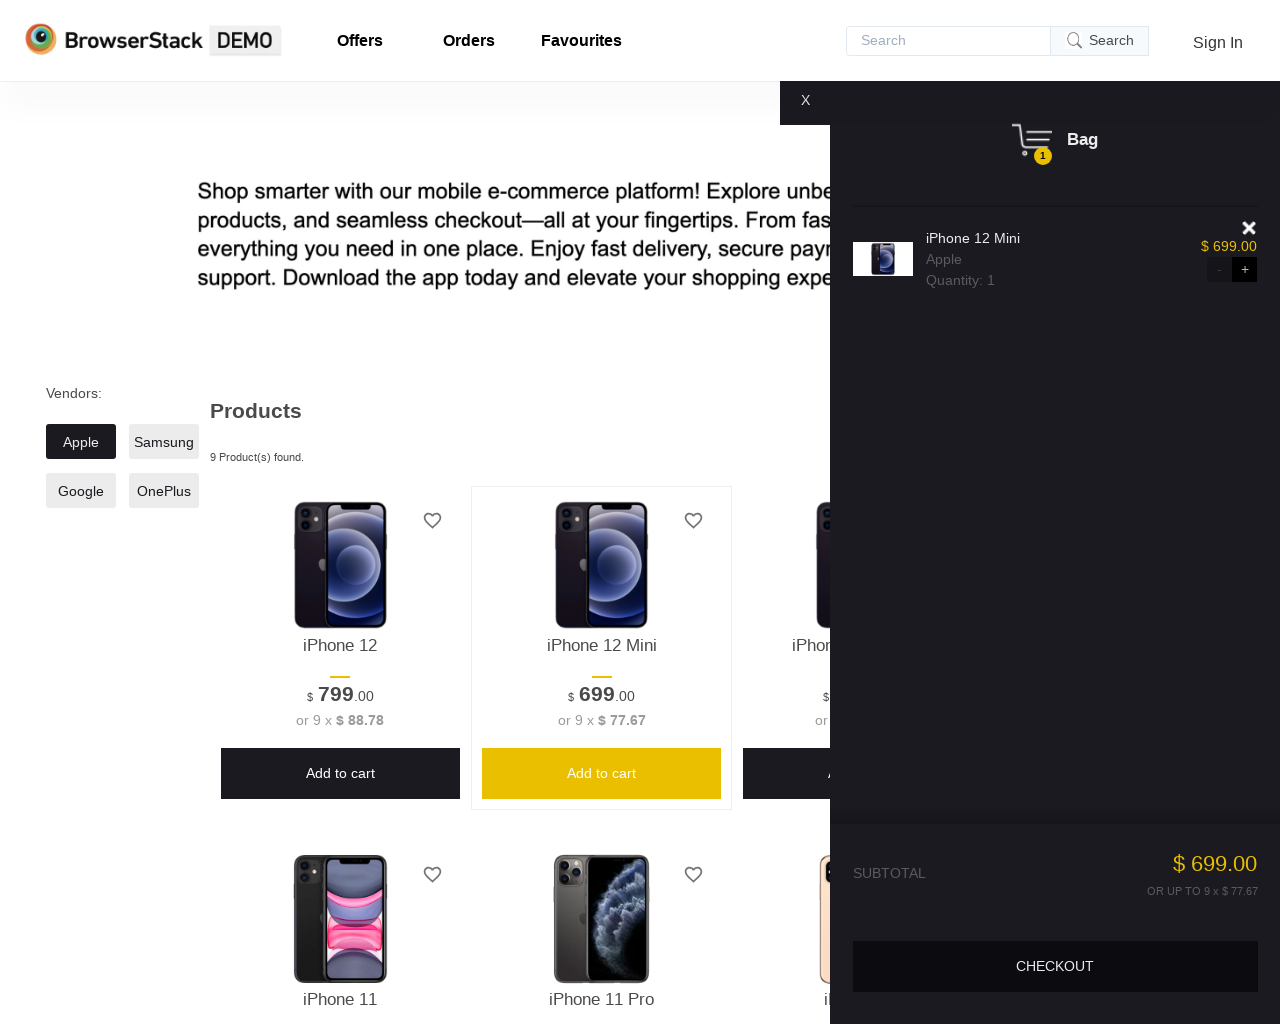

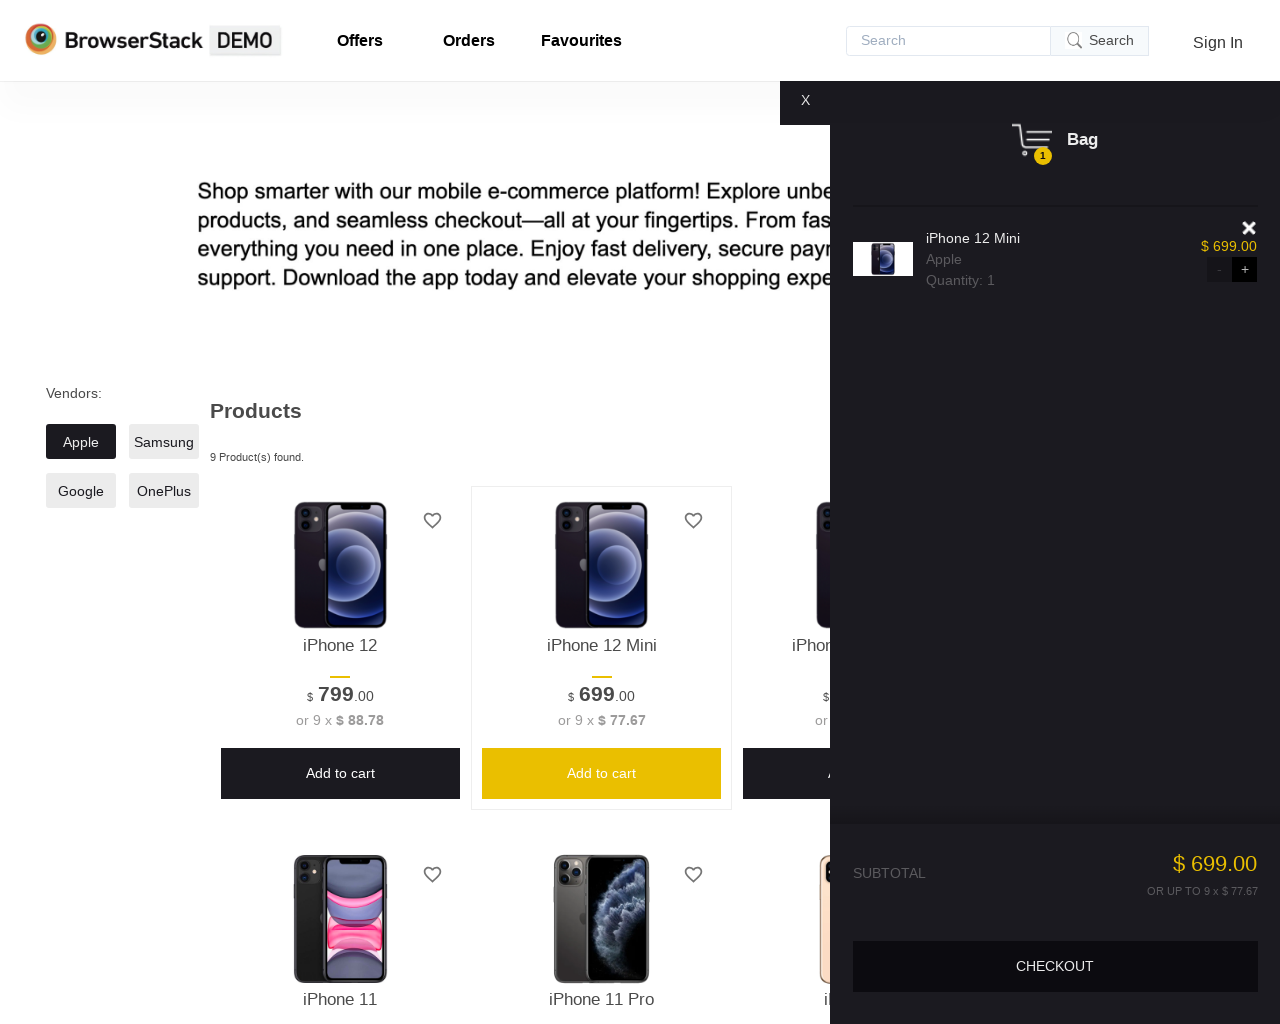